Tests keyboard actions by filling a firstname input field with text in uppercase using Shift key modifier to simulate holding Shift while typing

Starting URL: https://awesomeqa.com/practice.html

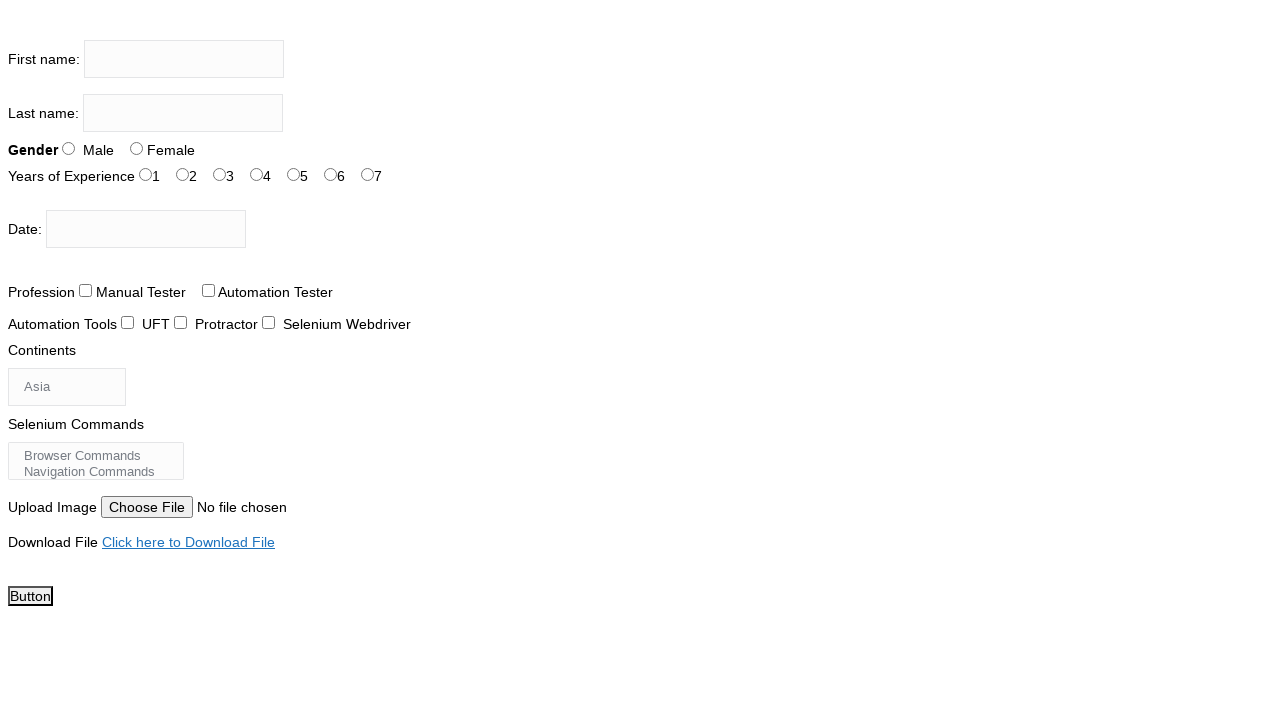

Located the firstname input field
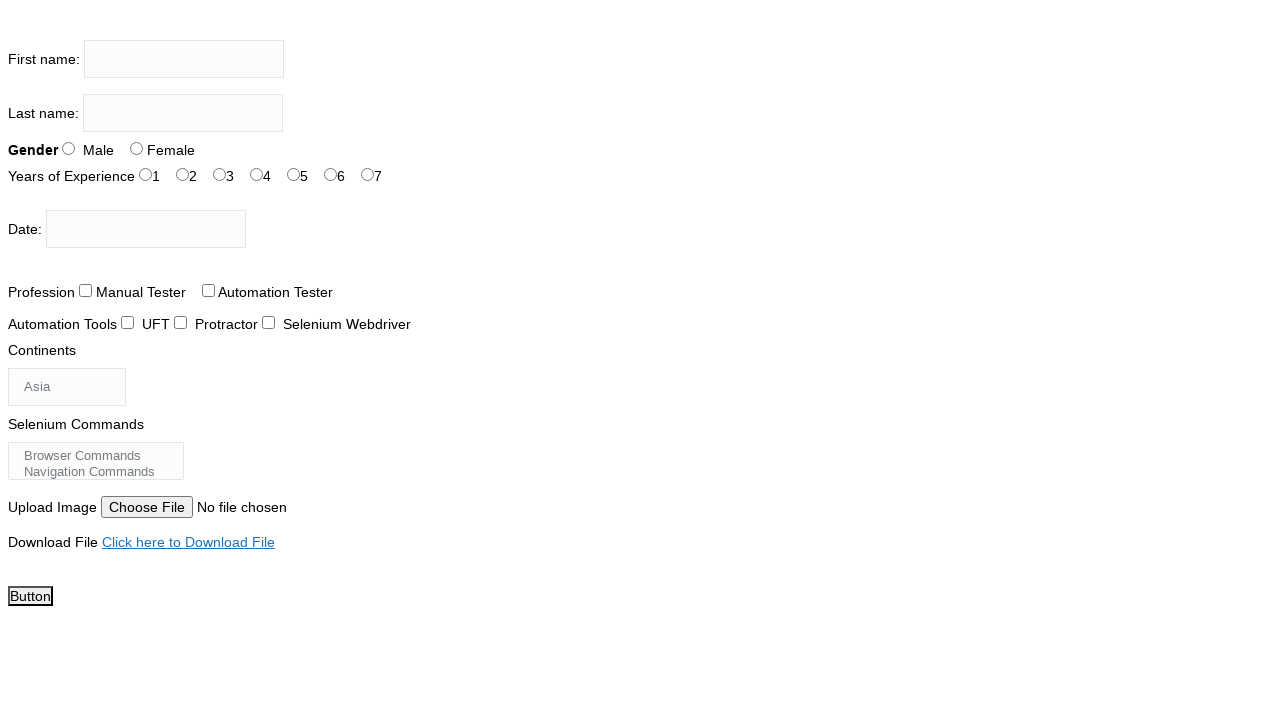

Filled firstname input field with 'SIVANAGI REDDY' using Shift key modifier on input[name='firstname']
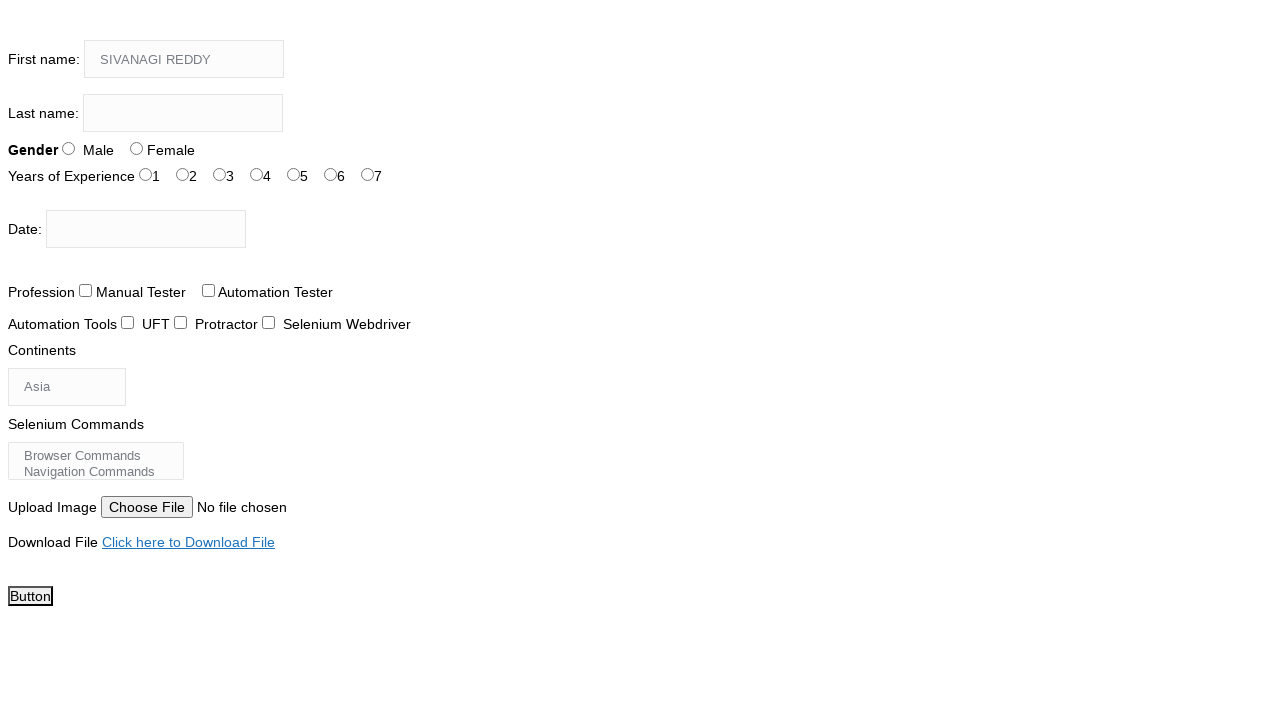

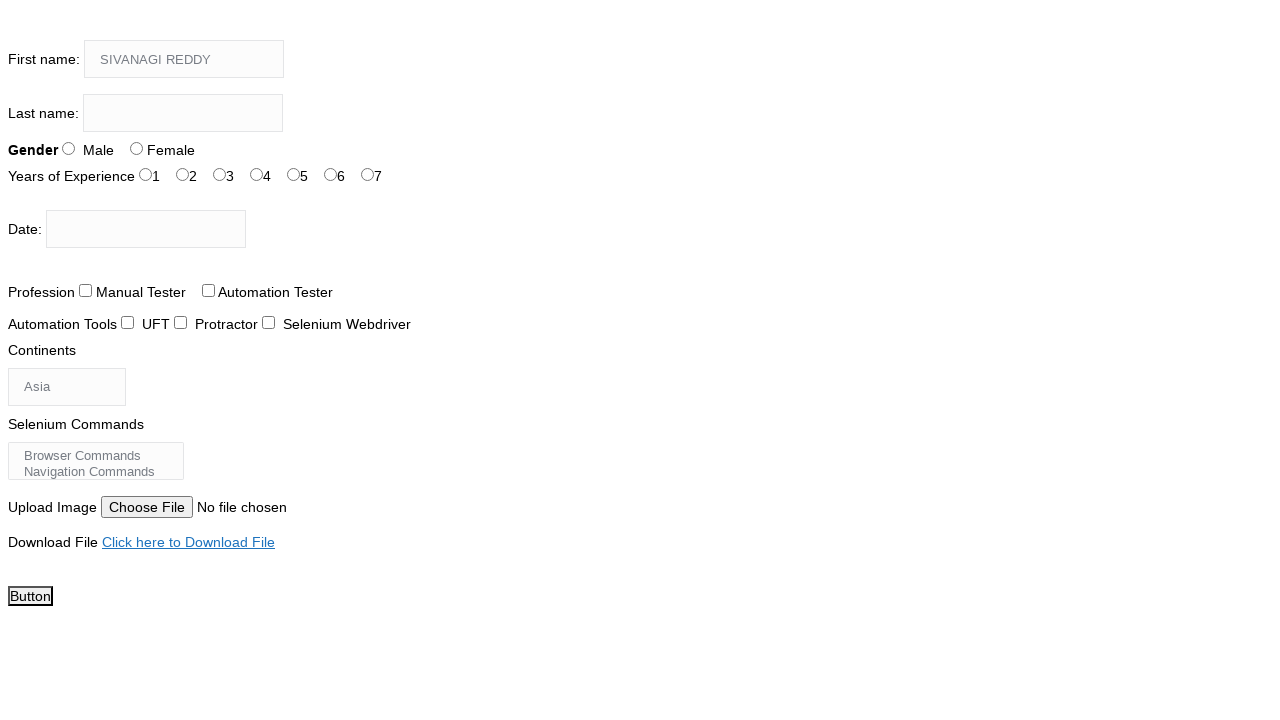